Tests A/B testing page functionality by clicking the A/B Testing link and verifying that either "A/B Test Variation 1" or "A/B Test Control" text is displayed on the page.

Starting URL: http://the-internet.herokuapp.com/

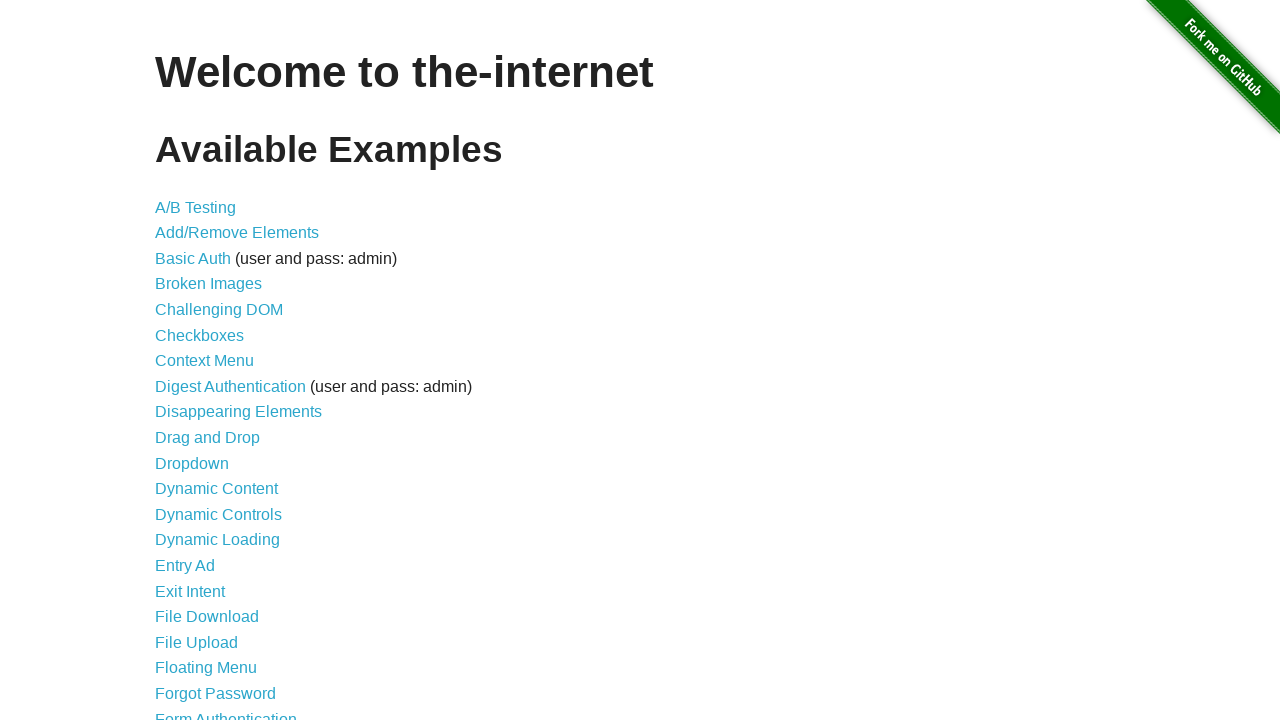

Clicked on A/B Testing link at (196, 207) on text=A/B Testing
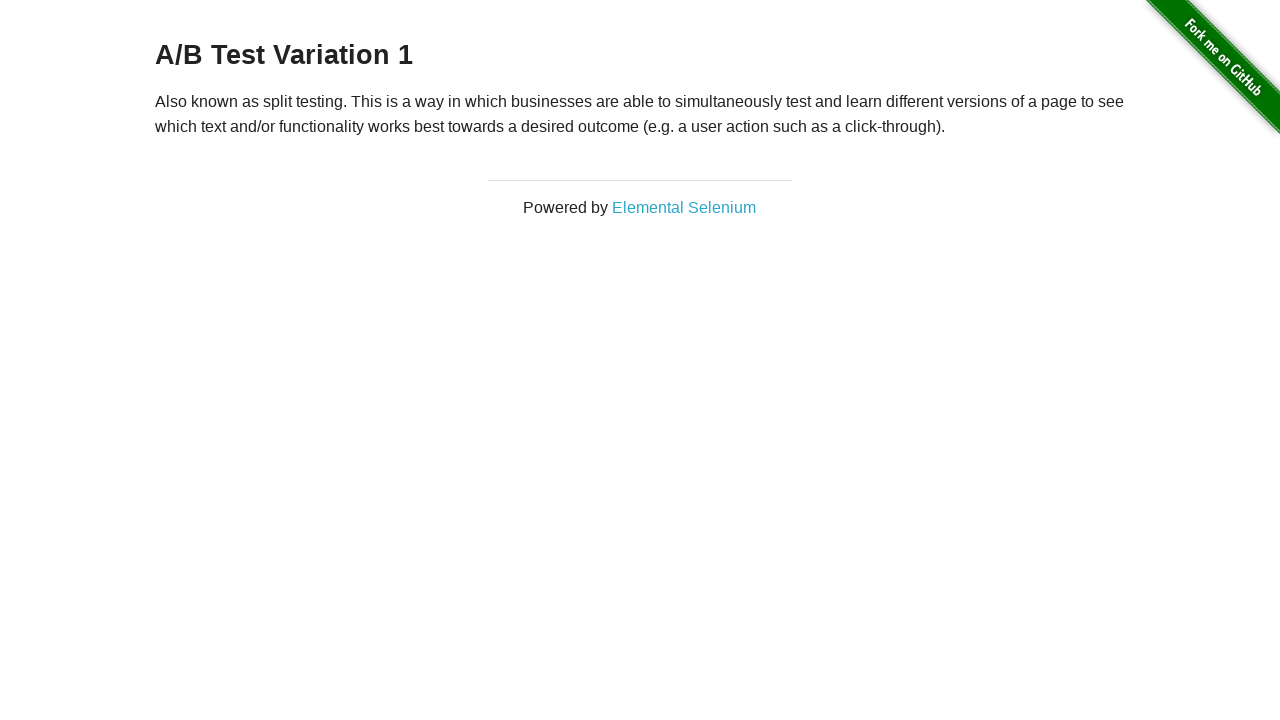

Variation heading became visible
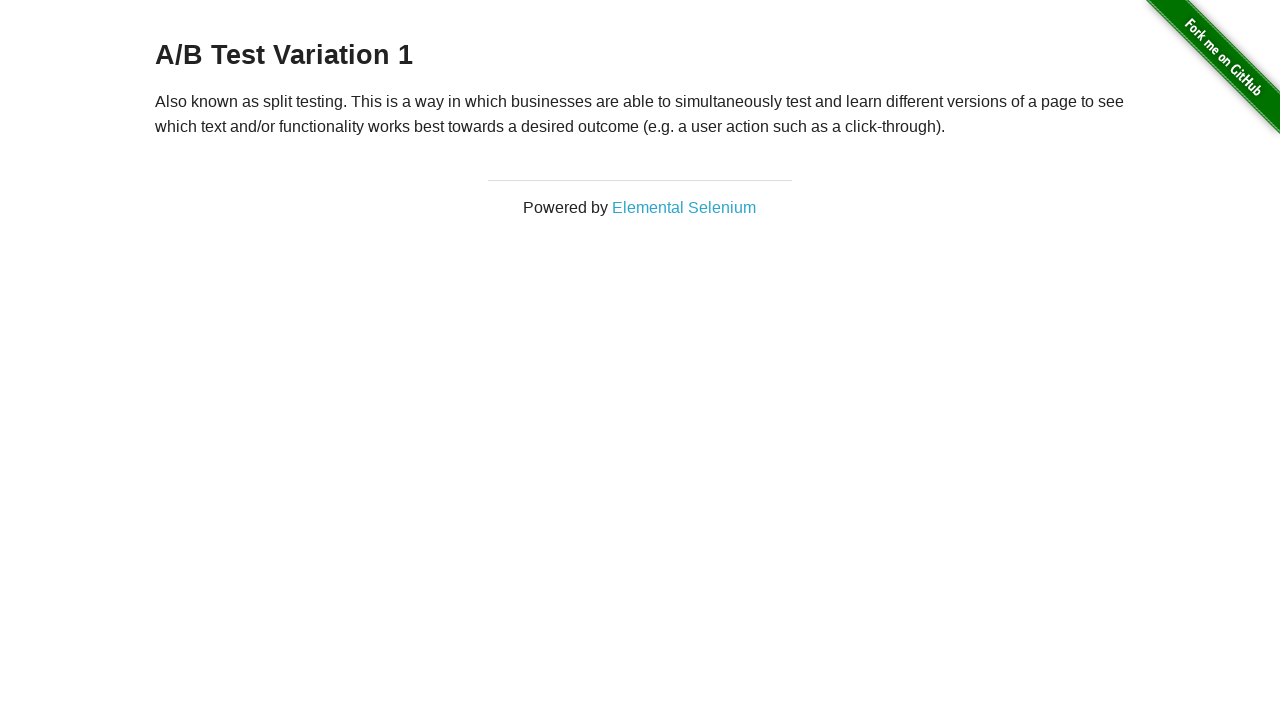

Retrieved variation text: A/B Test Variation 1
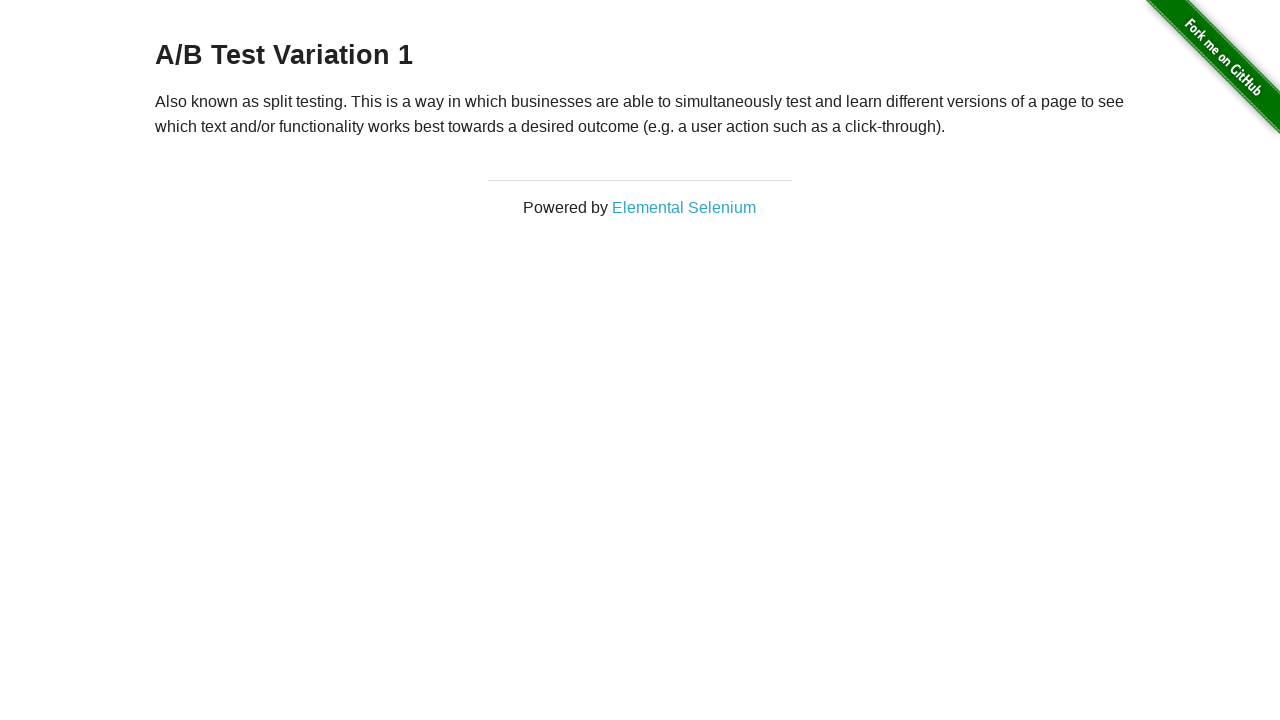

Verified variation text is valid: A/B Test Variation 1
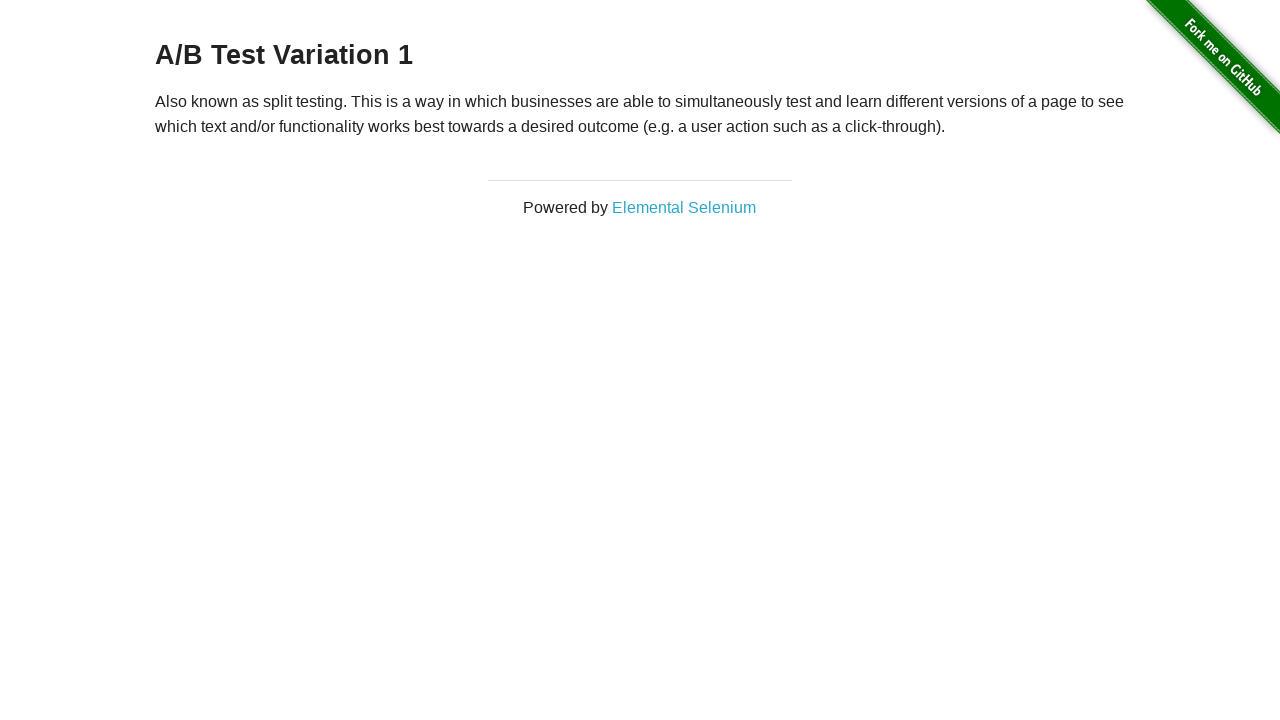

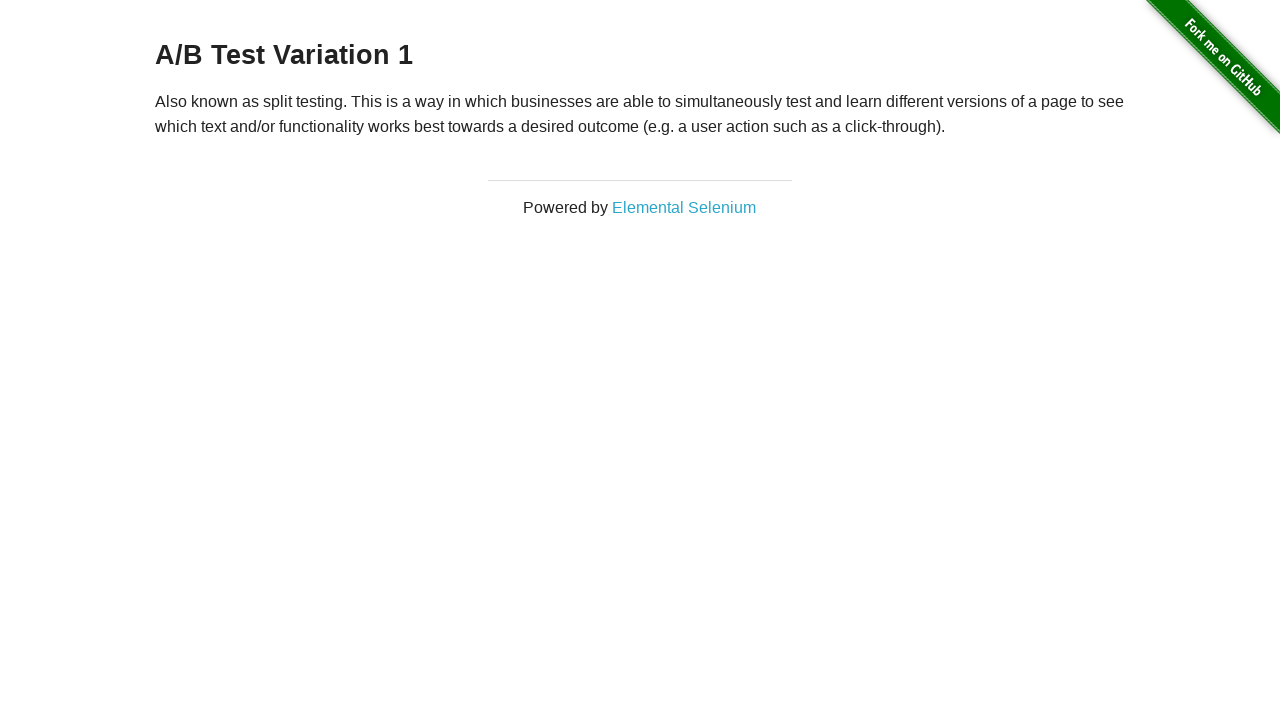